Tests that the currently applied filter is highlighted in the navigation

Starting URL: https://demo.playwright.dev/todomvc

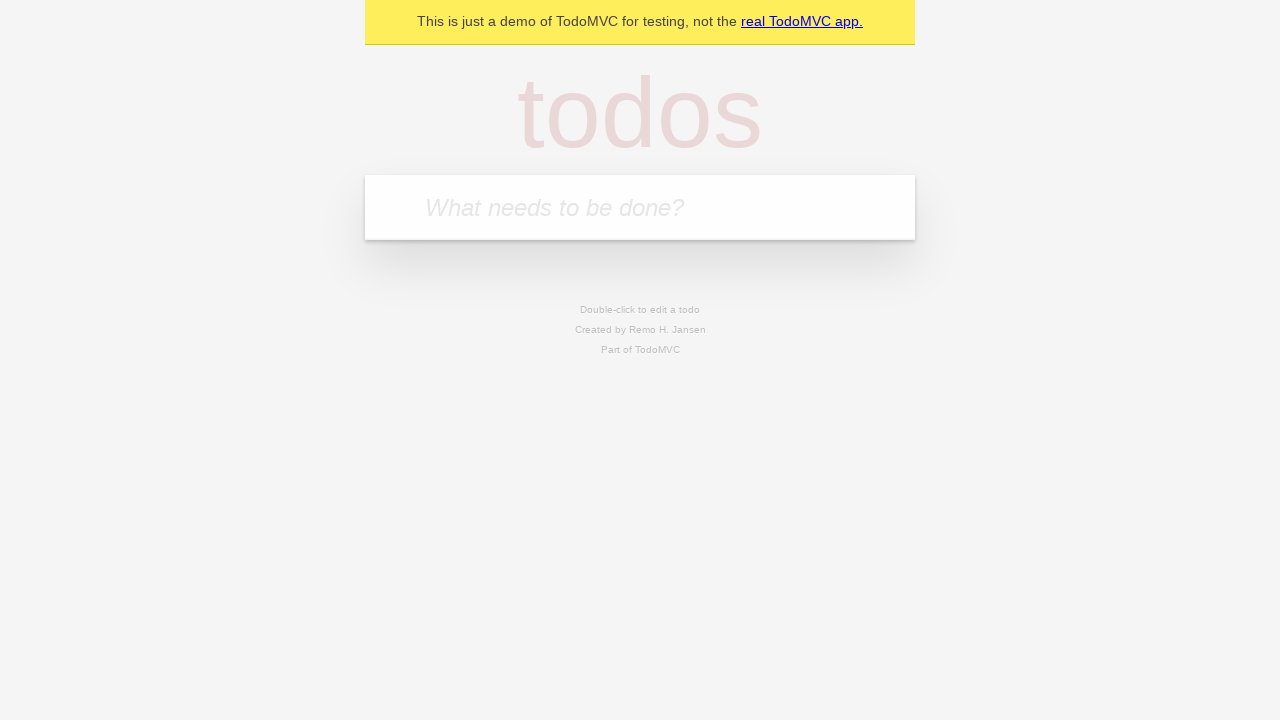

Filled todo input with 'buy some cheese' on internal:attr=[placeholder="What needs to be done?"i]
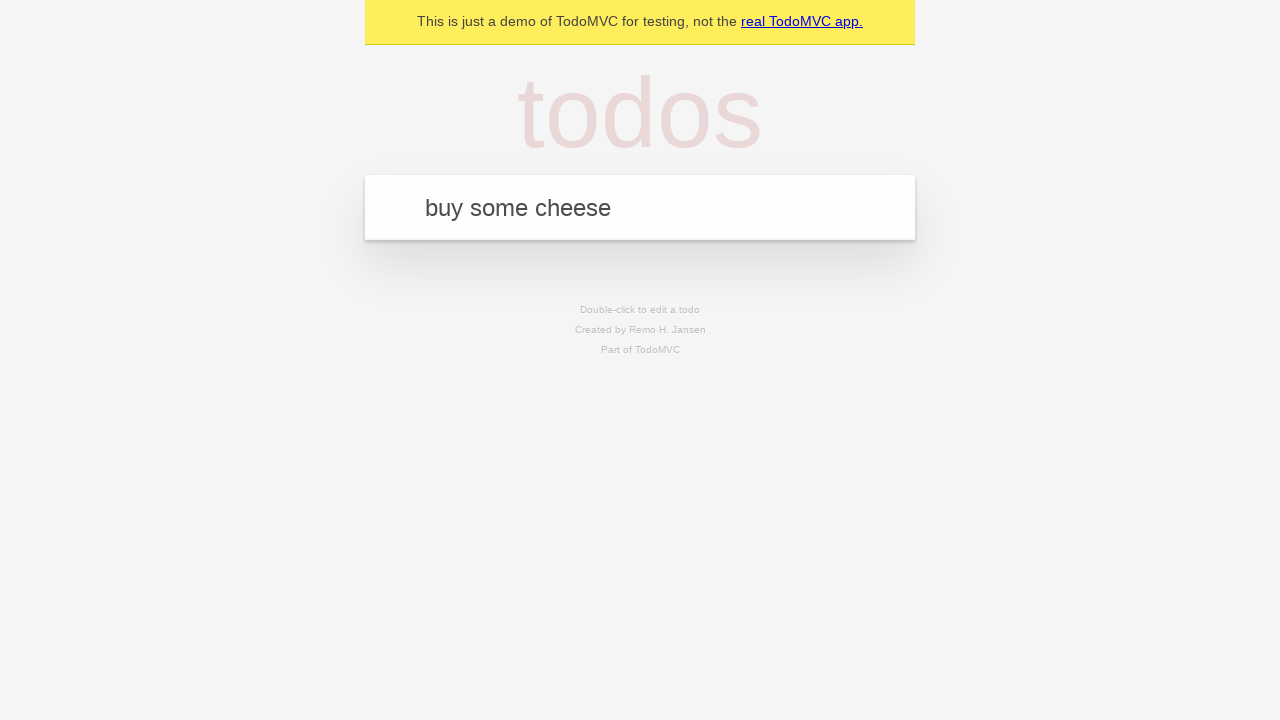

Pressed Enter to add first todo on internal:attr=[placeholder="What needs to be done?"i]
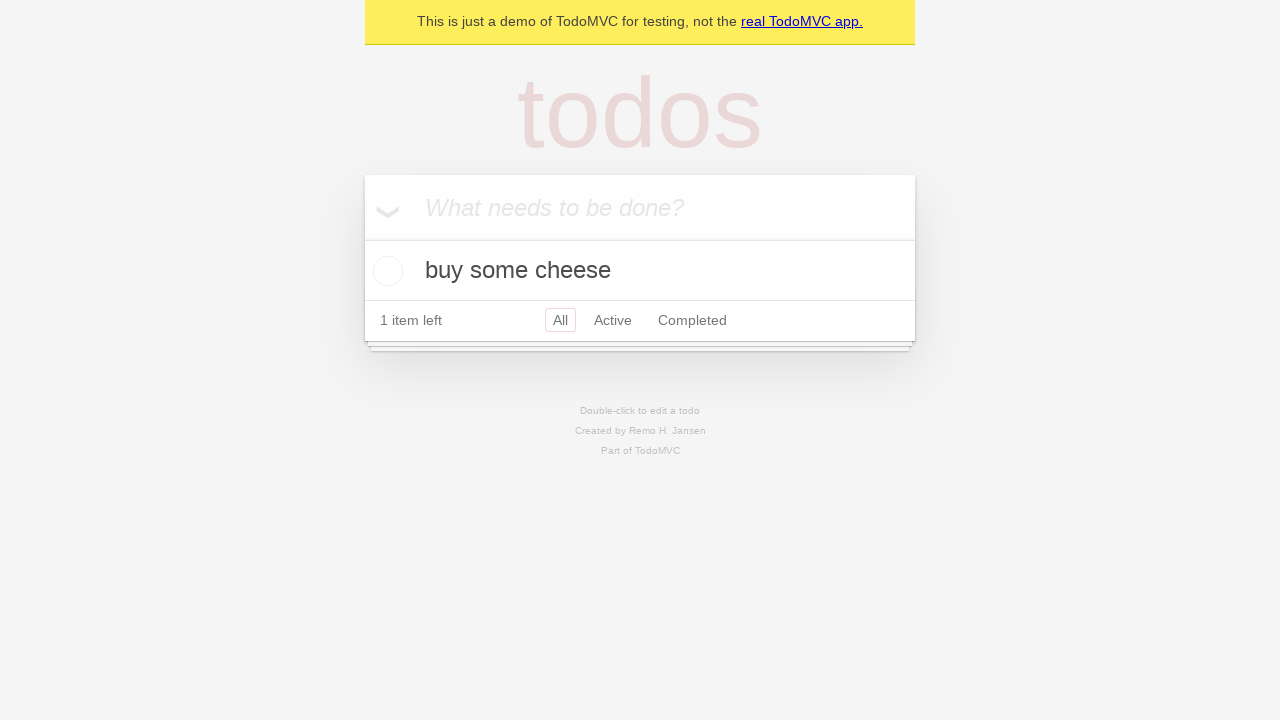

Filled todo input with 'feed the cat' on internal:attr=[placeholder="What needs to be done?"i]
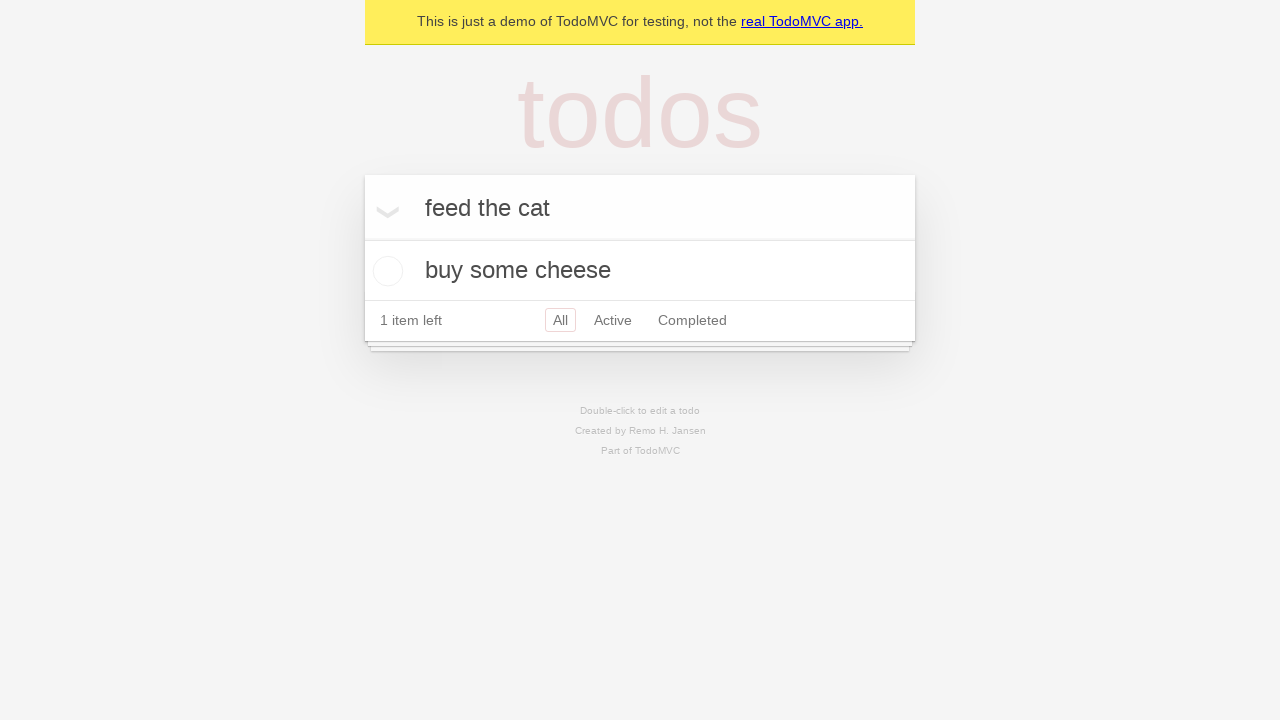

Pressed Enter to add second todo on internal:attr=[placeholder="What needs to be done?"i]
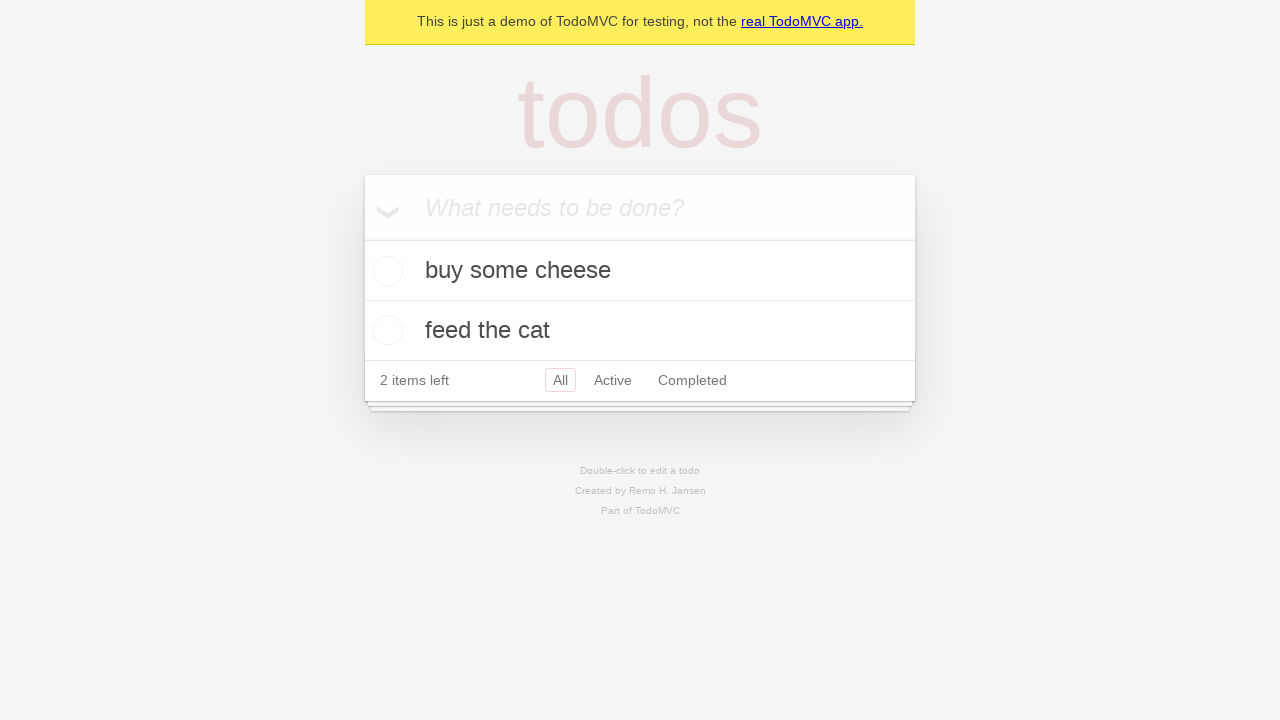

Filled todo input with 'book a doctors appointment' on internal:attr=[placeholder="What needs to be done?"i]
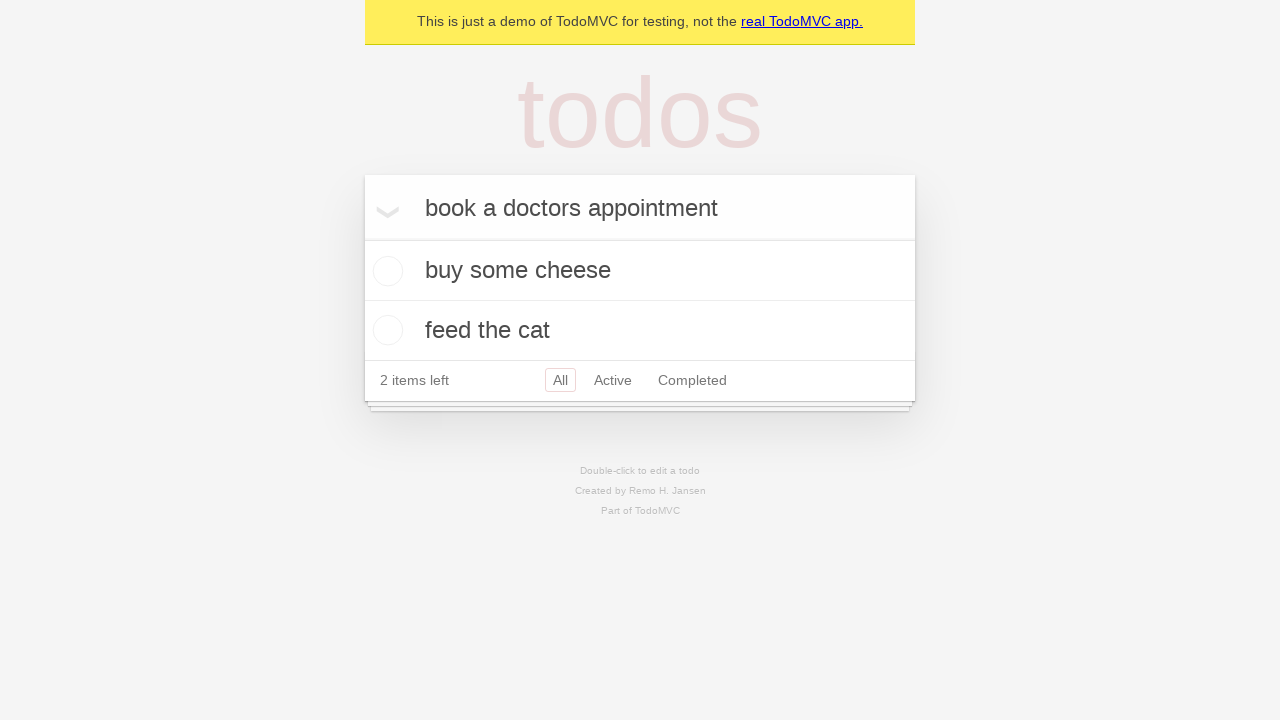

Pressed Enter to add third todo on internal:attr=[placeholder="What needs to be done?"i]
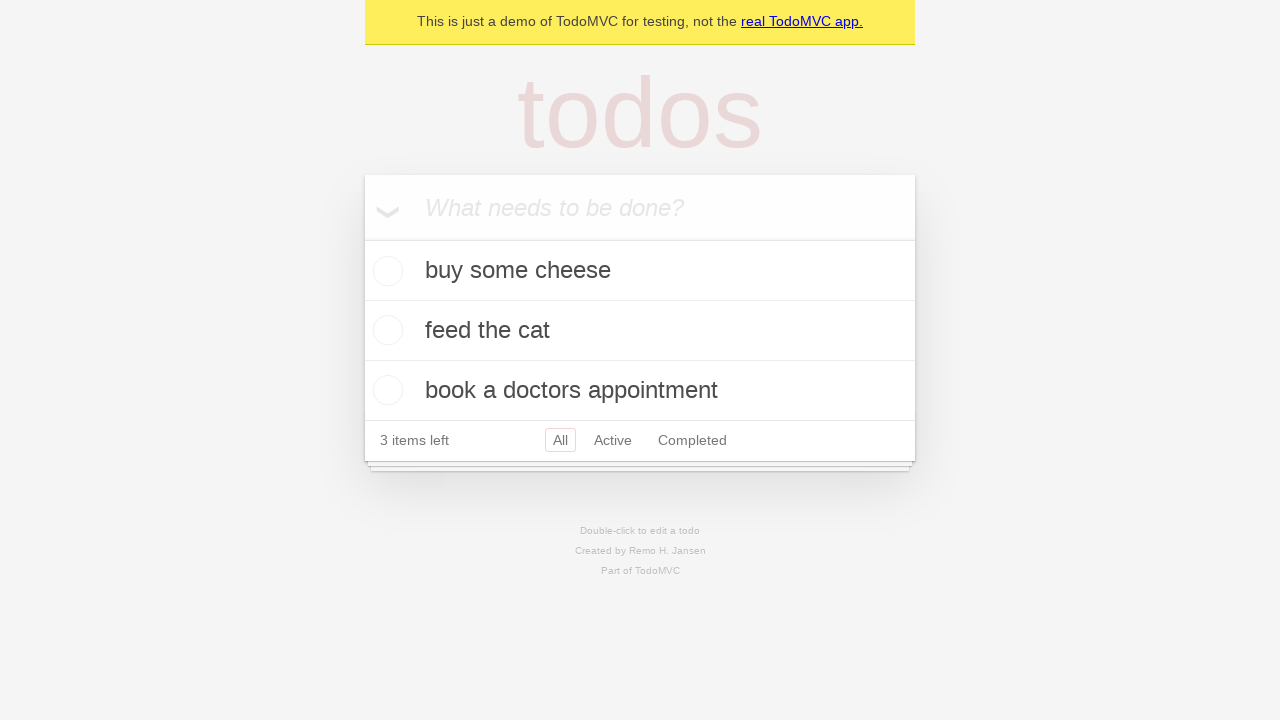

Clicked Active filter link at (613, 440) on internal:role=link[name="Active"i]
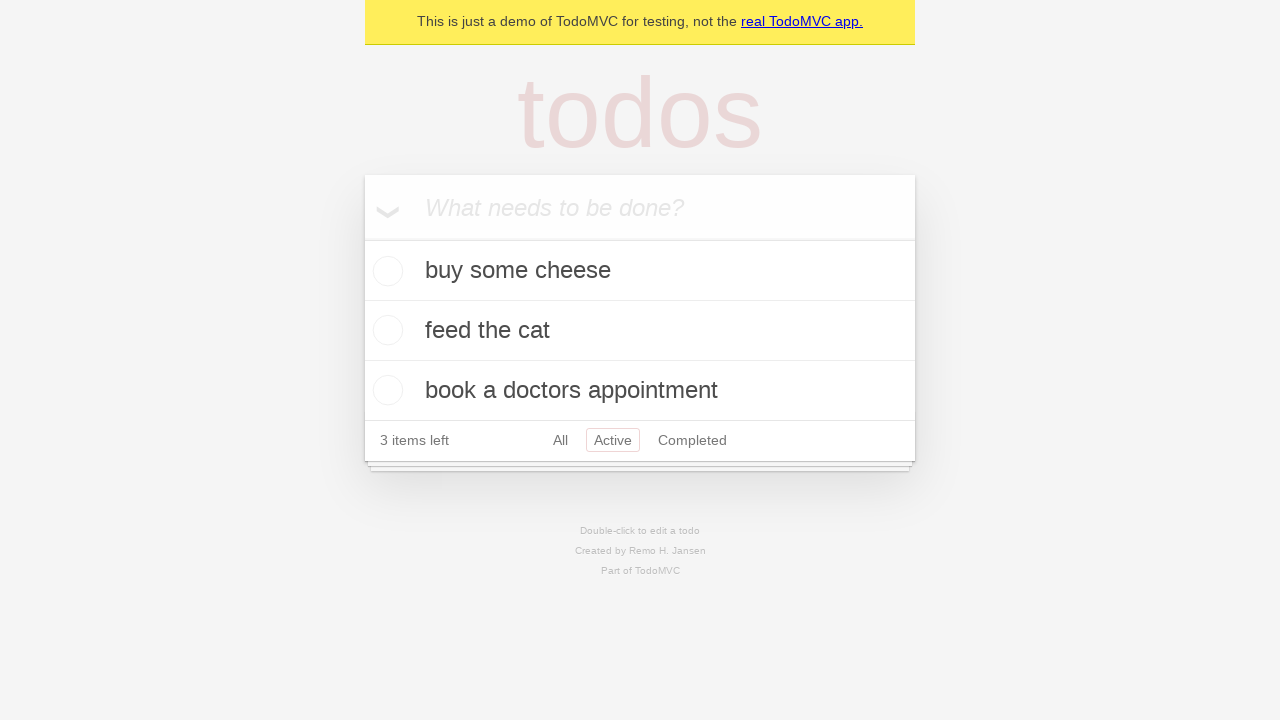

Clicked Completed filter link to verify it highlights as currently applied filter at (692, 440) on internal:role=link[name="Completed"i]
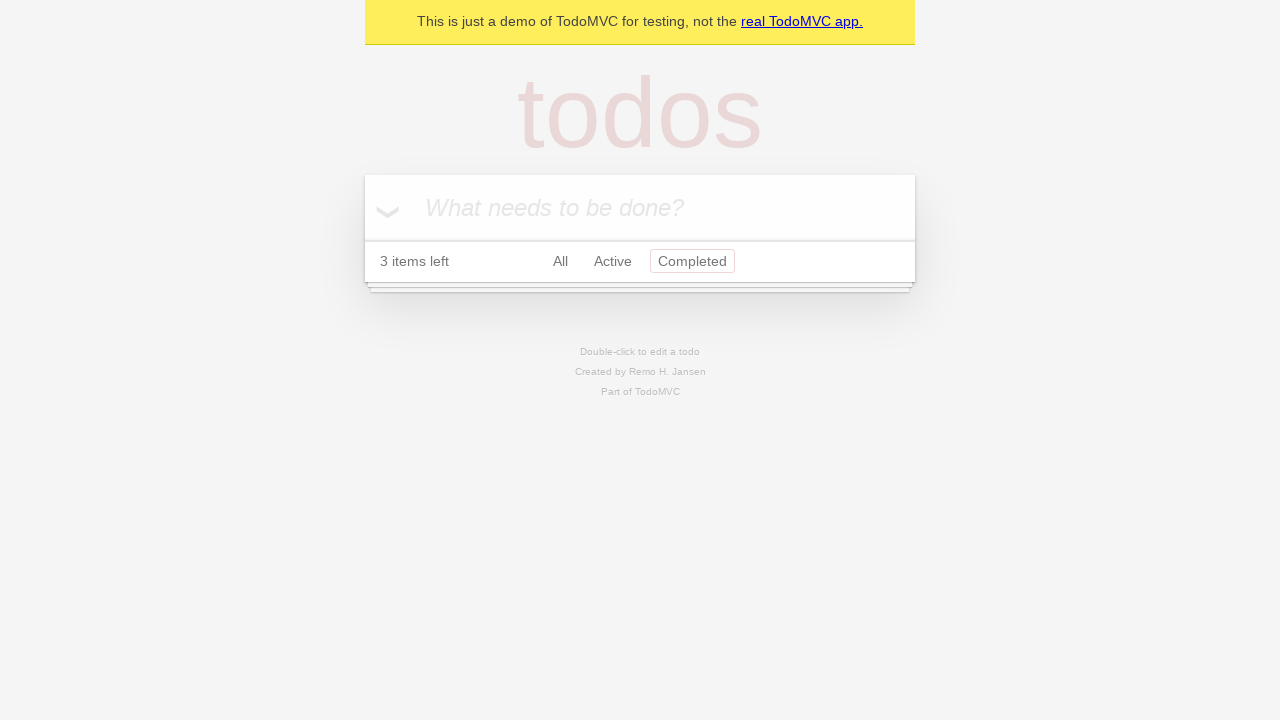

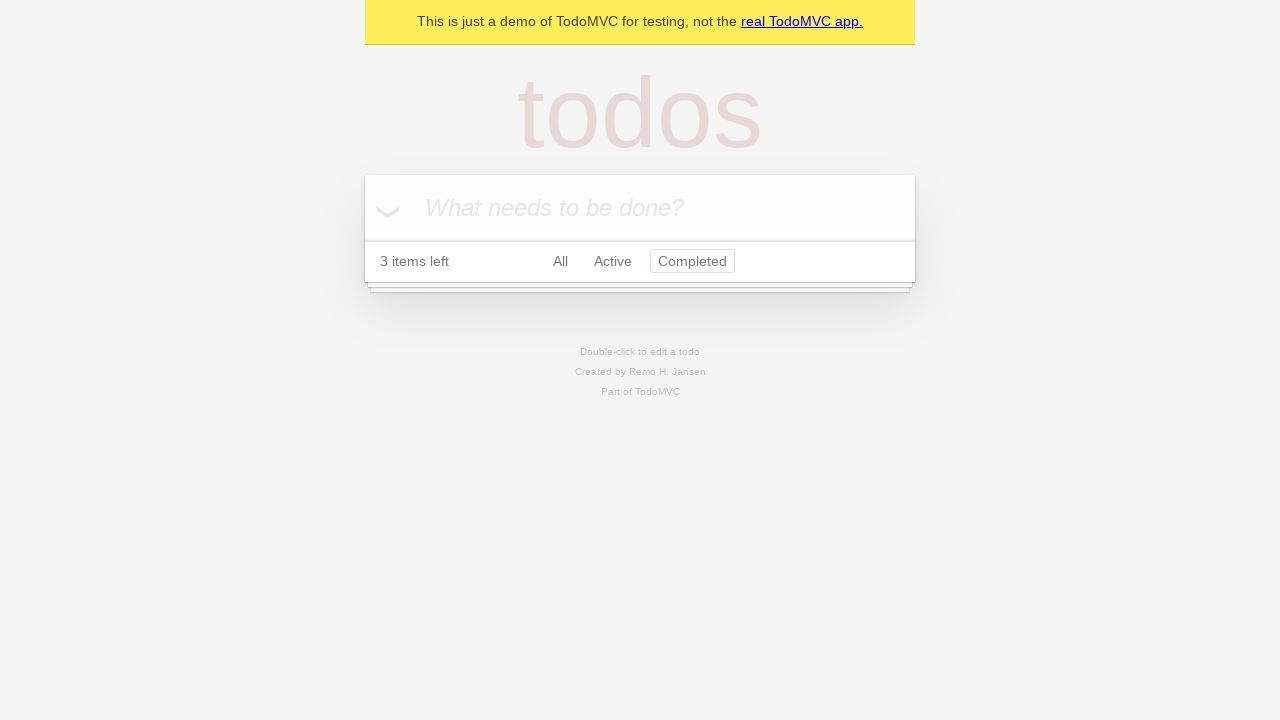